Tests drag and drop functionality by dragging an element to a target and verifying the drop was successful

Starting URL: https://testautomationpractice.blogspot.com/

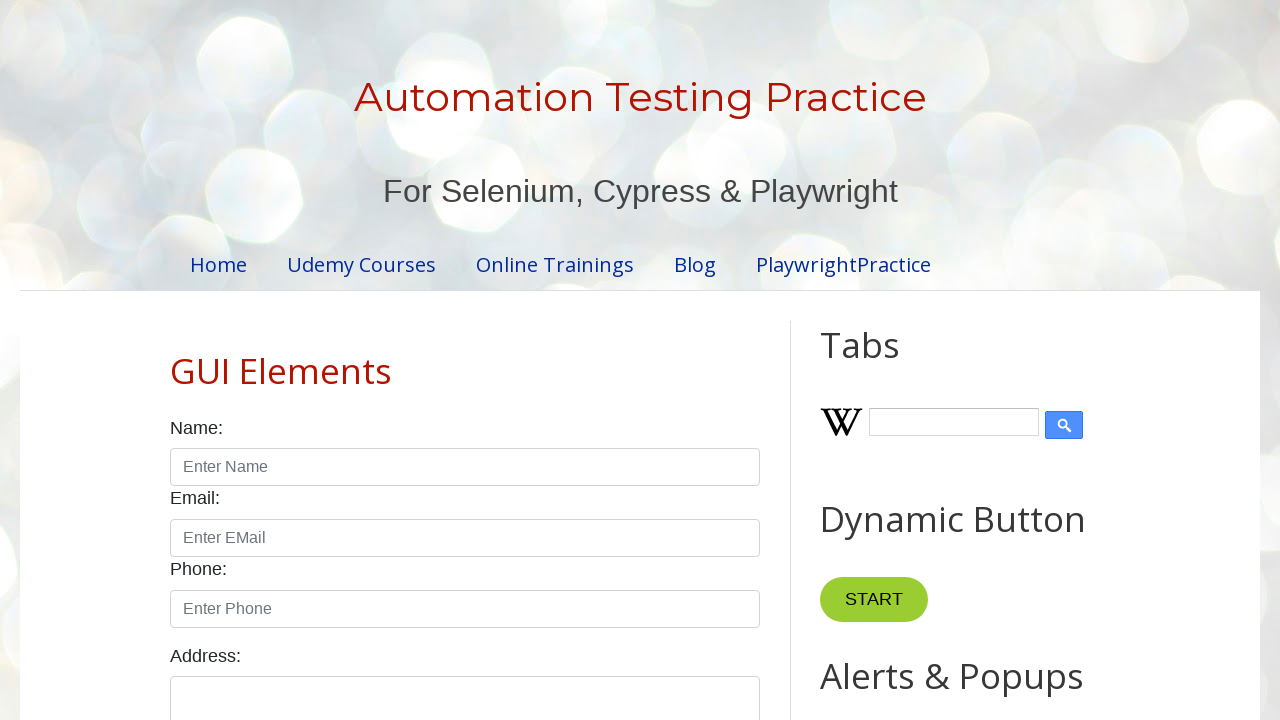

Set viewport size to 1920x950
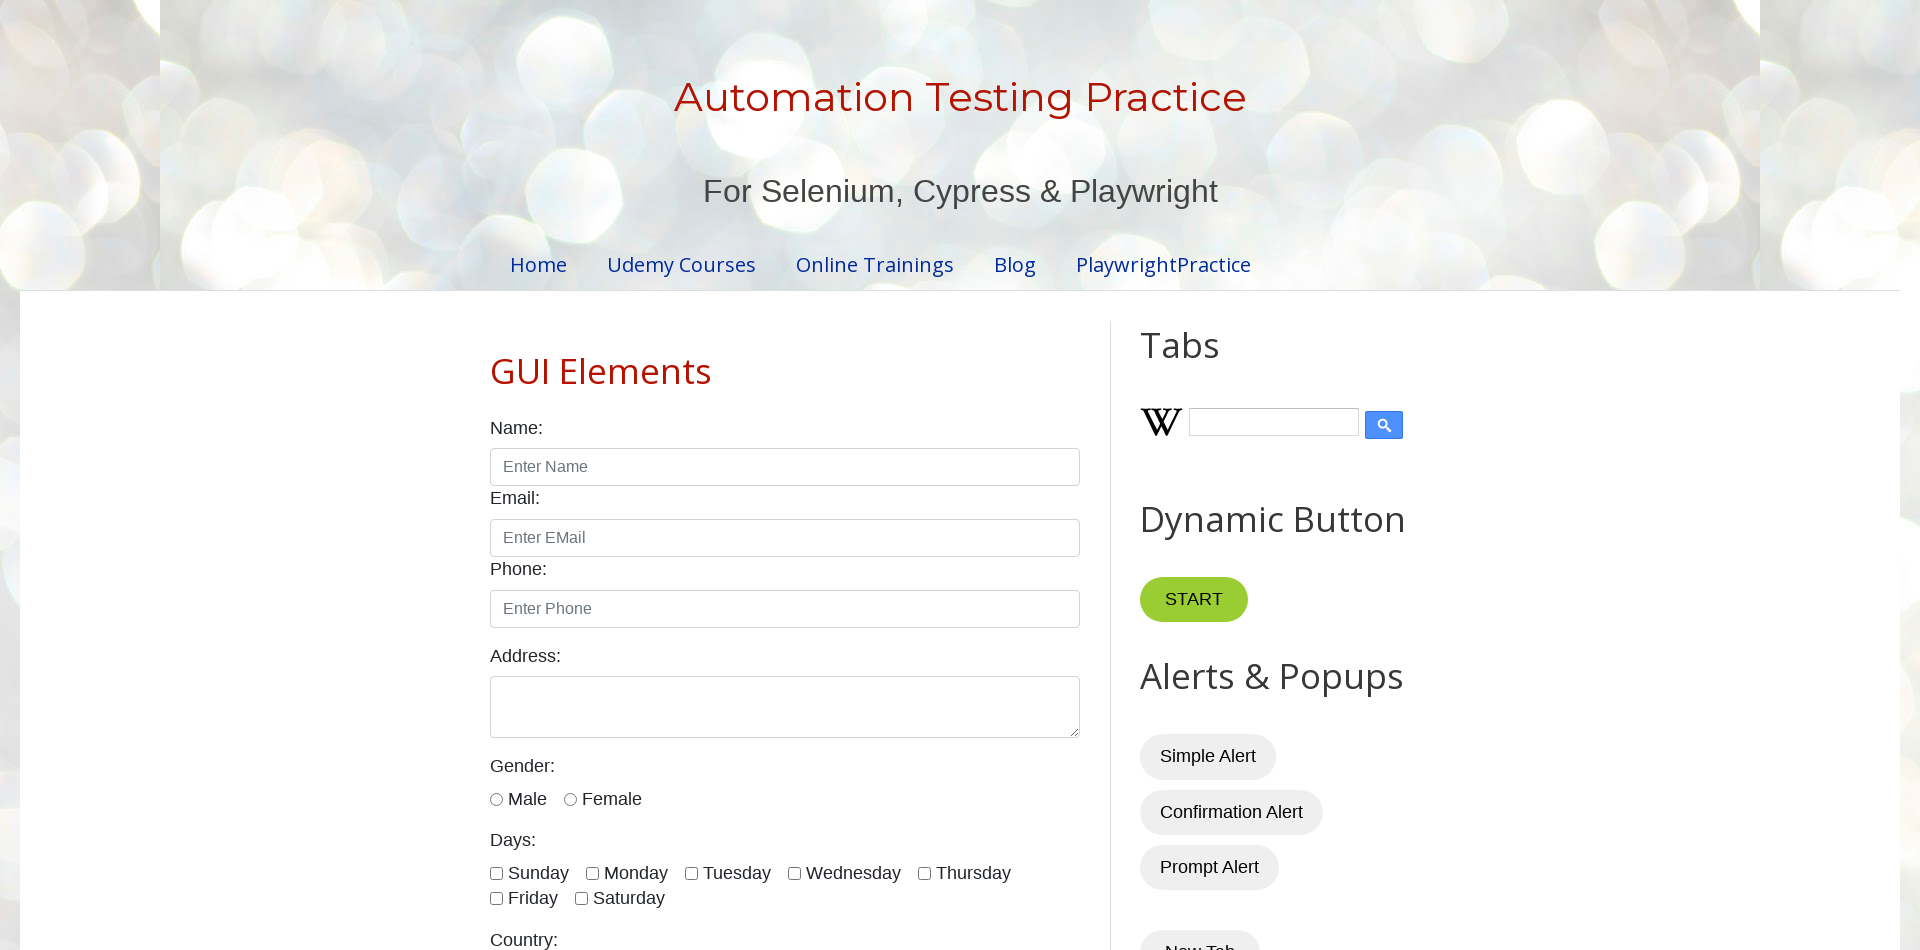

Scrolled down 300 pixels to view drag and drop elements
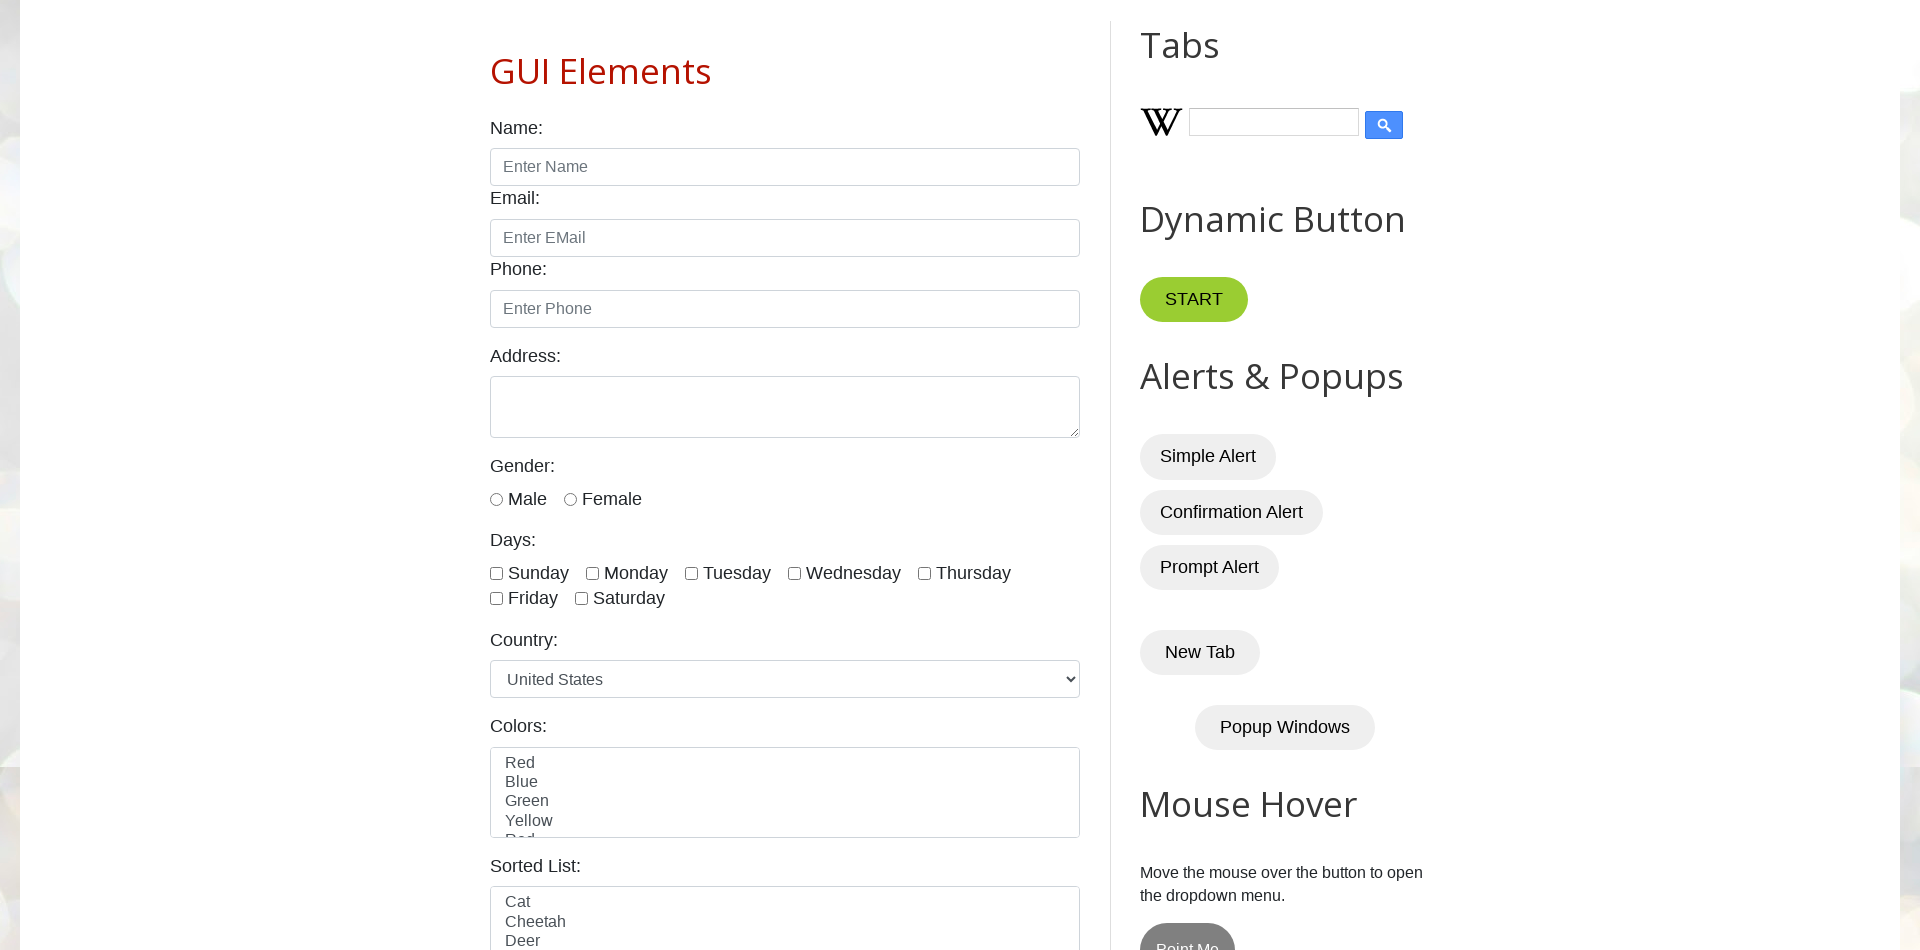

Located source element 'Drag me to my target'
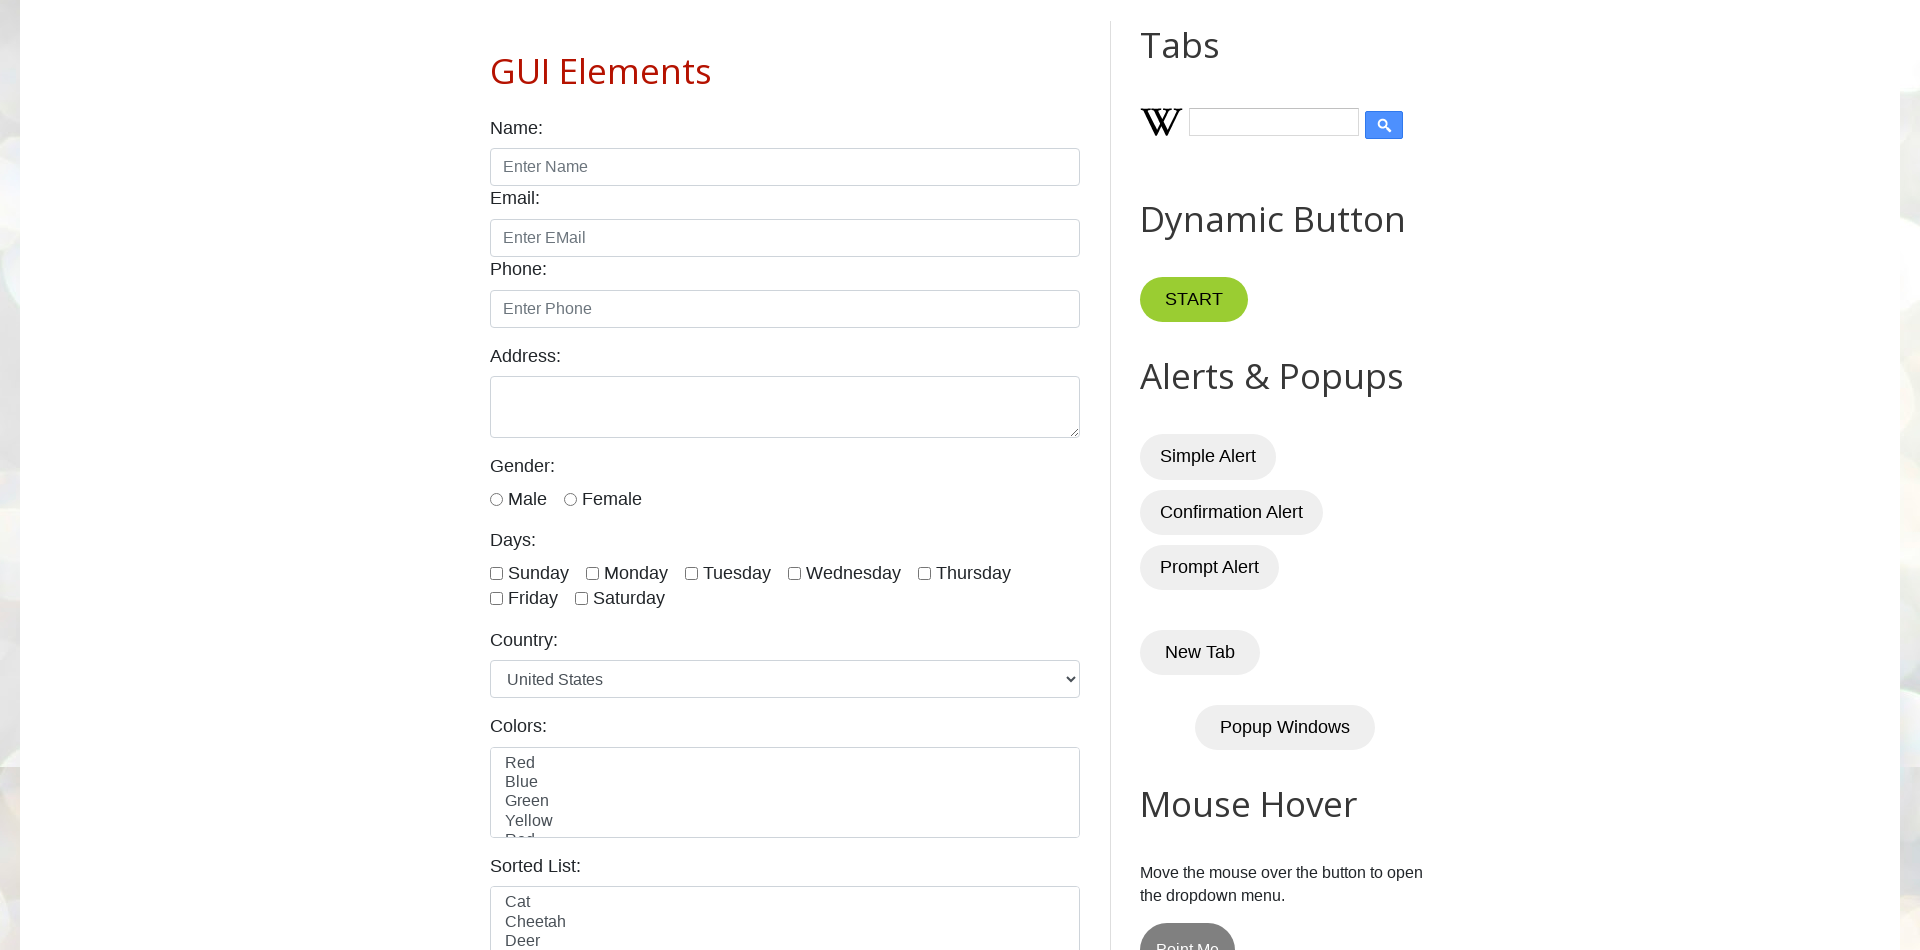

Located target element 'Drop here'
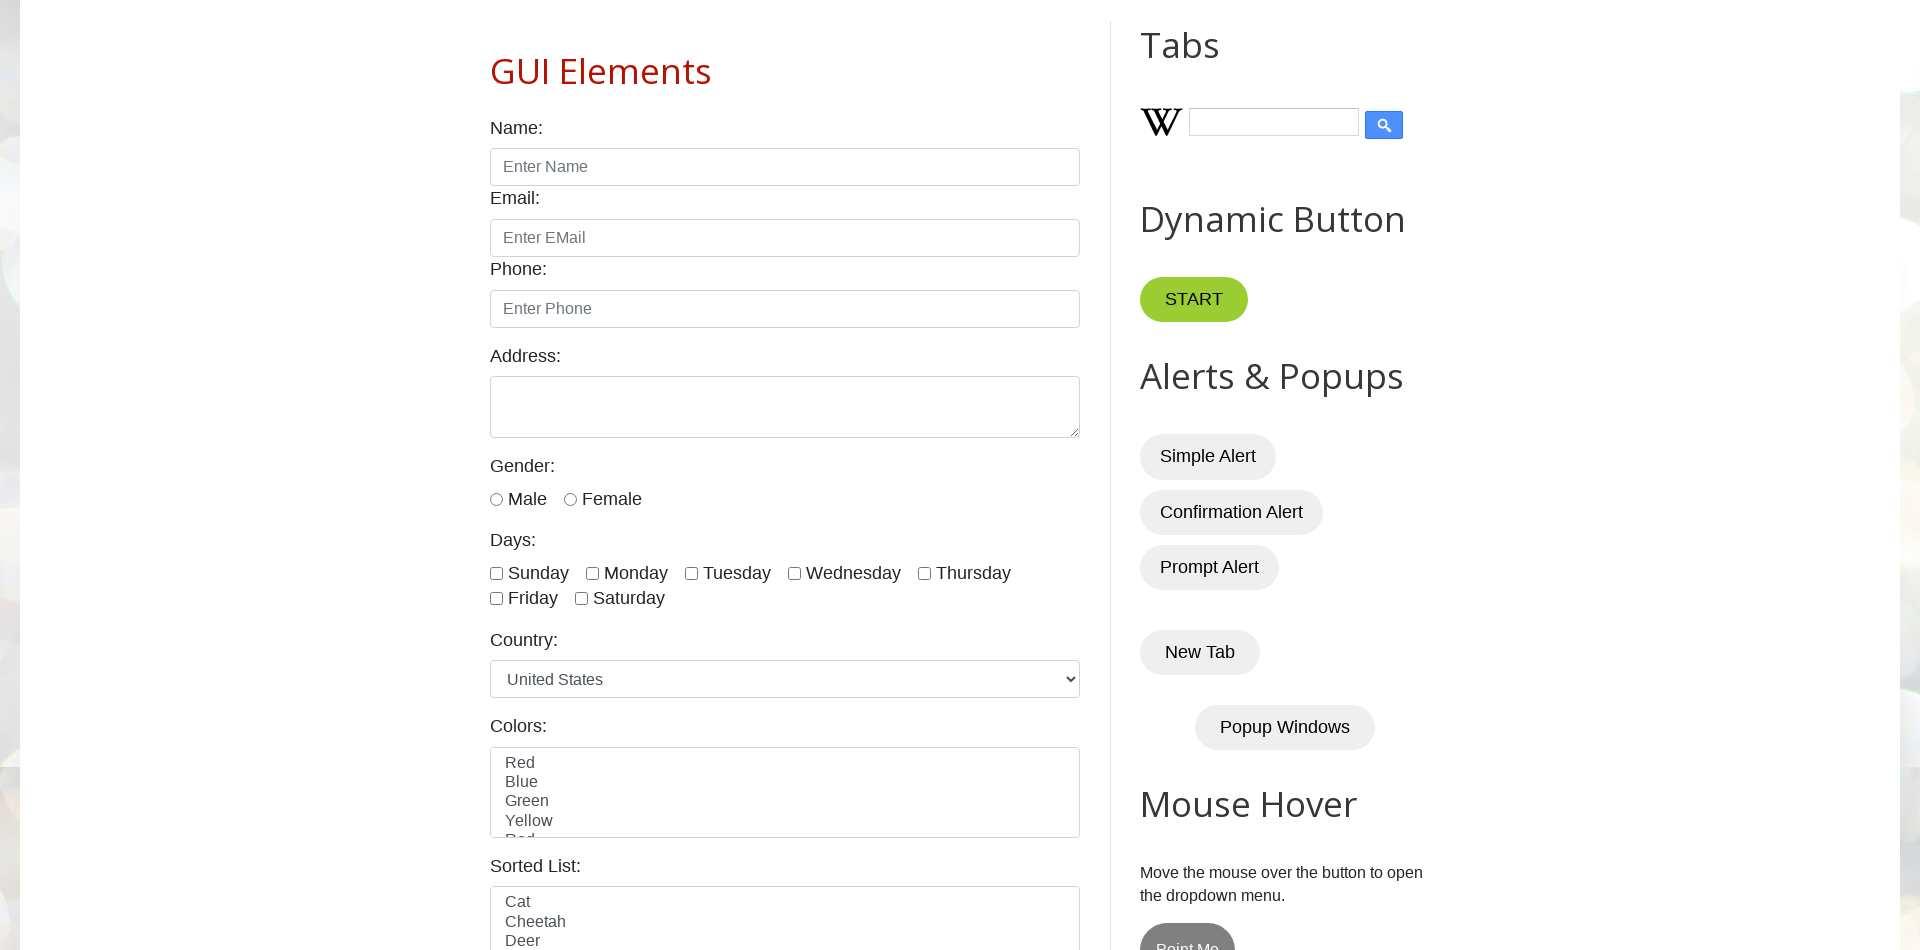

Dragged source element to target element at (1335, 464)
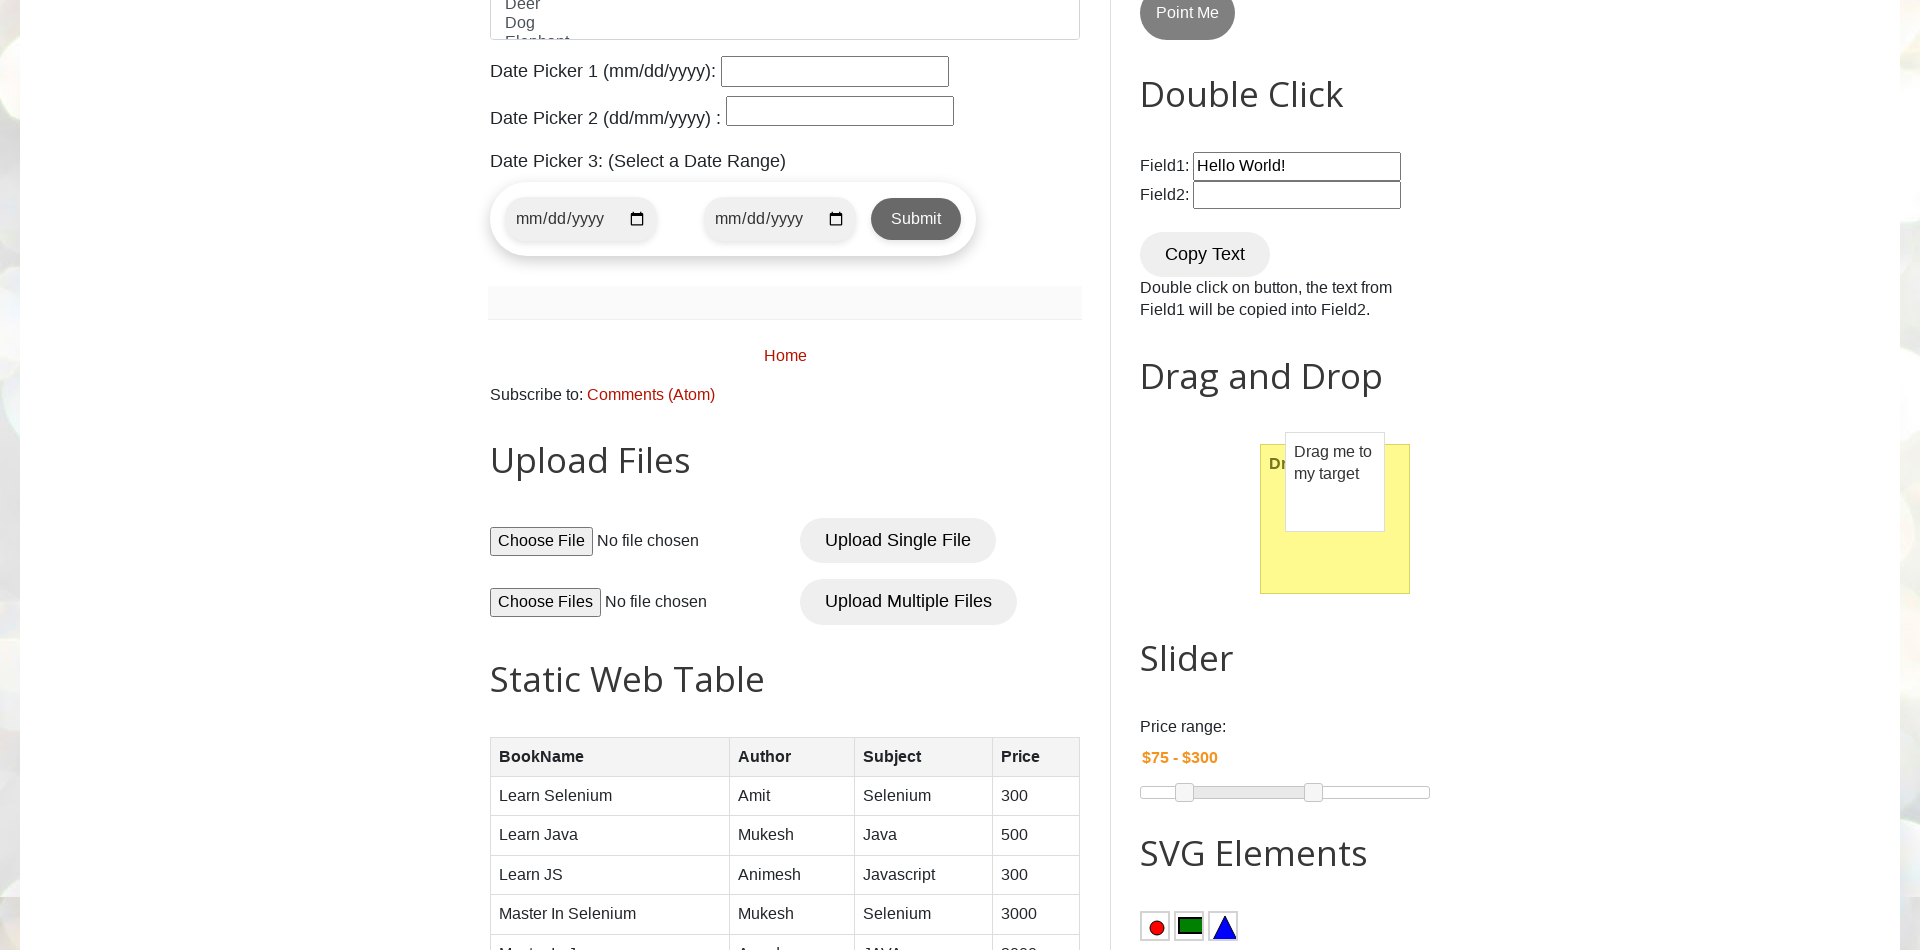

Drop confirmation element appeared - drag and drop successful
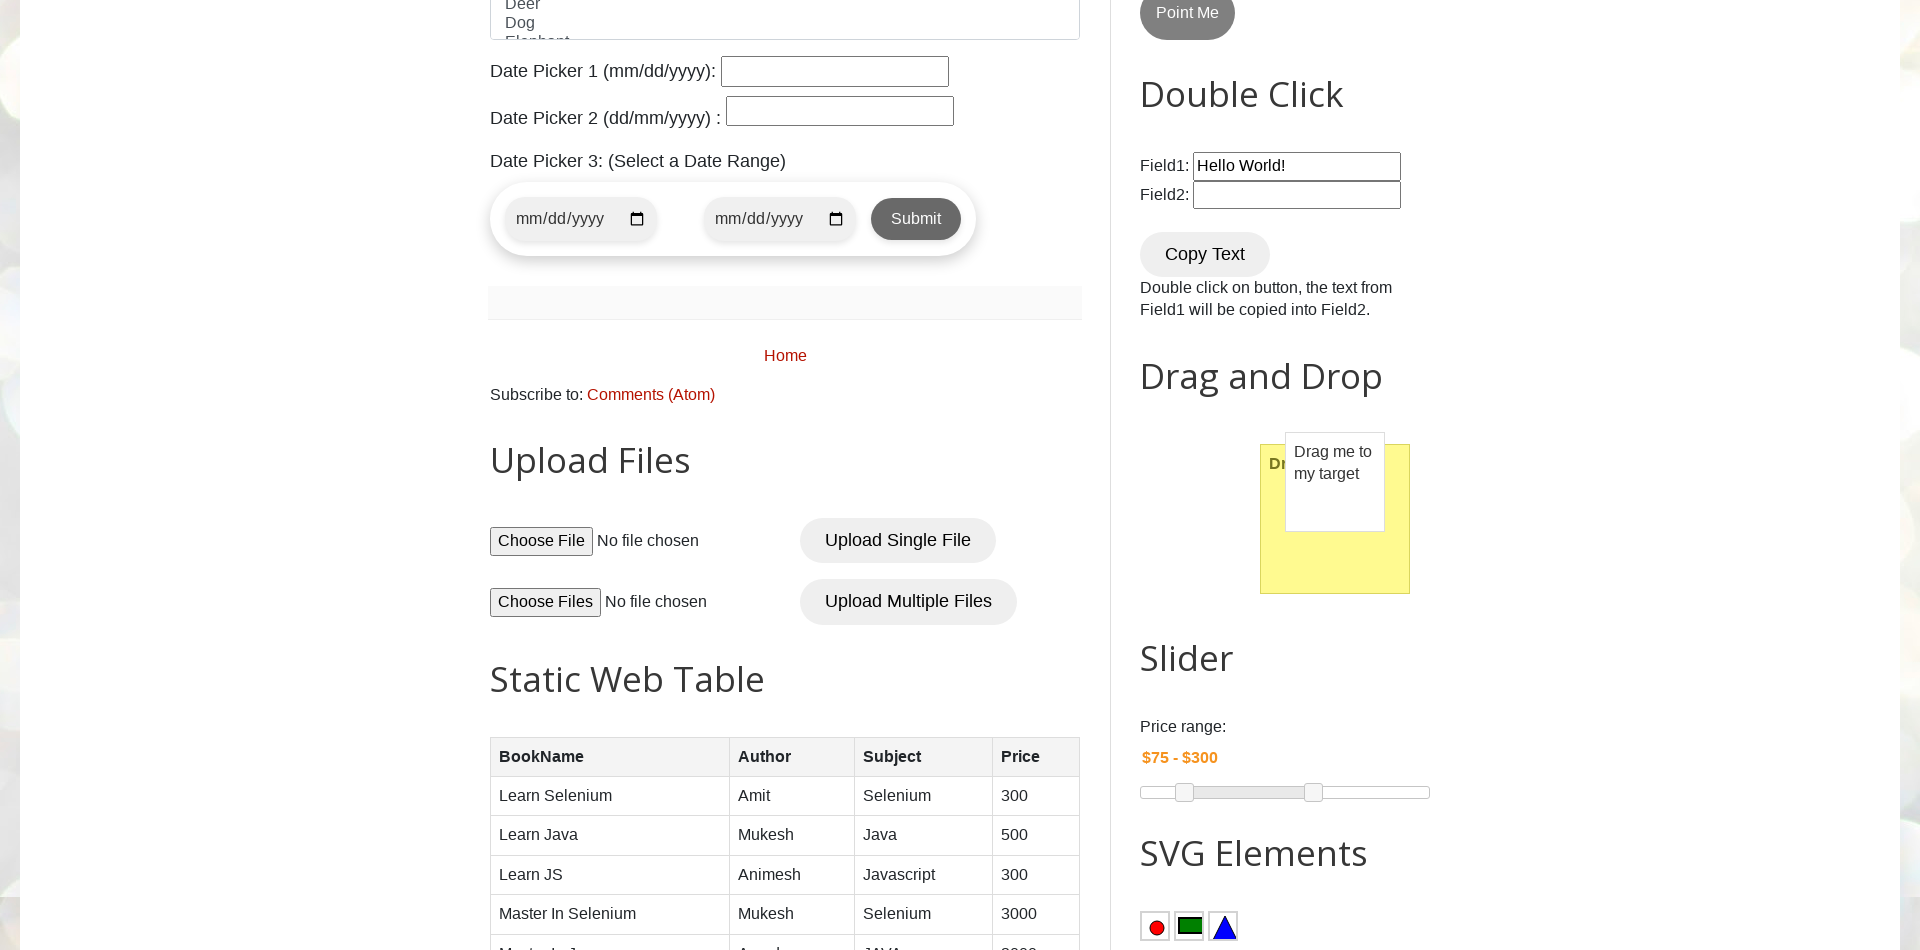

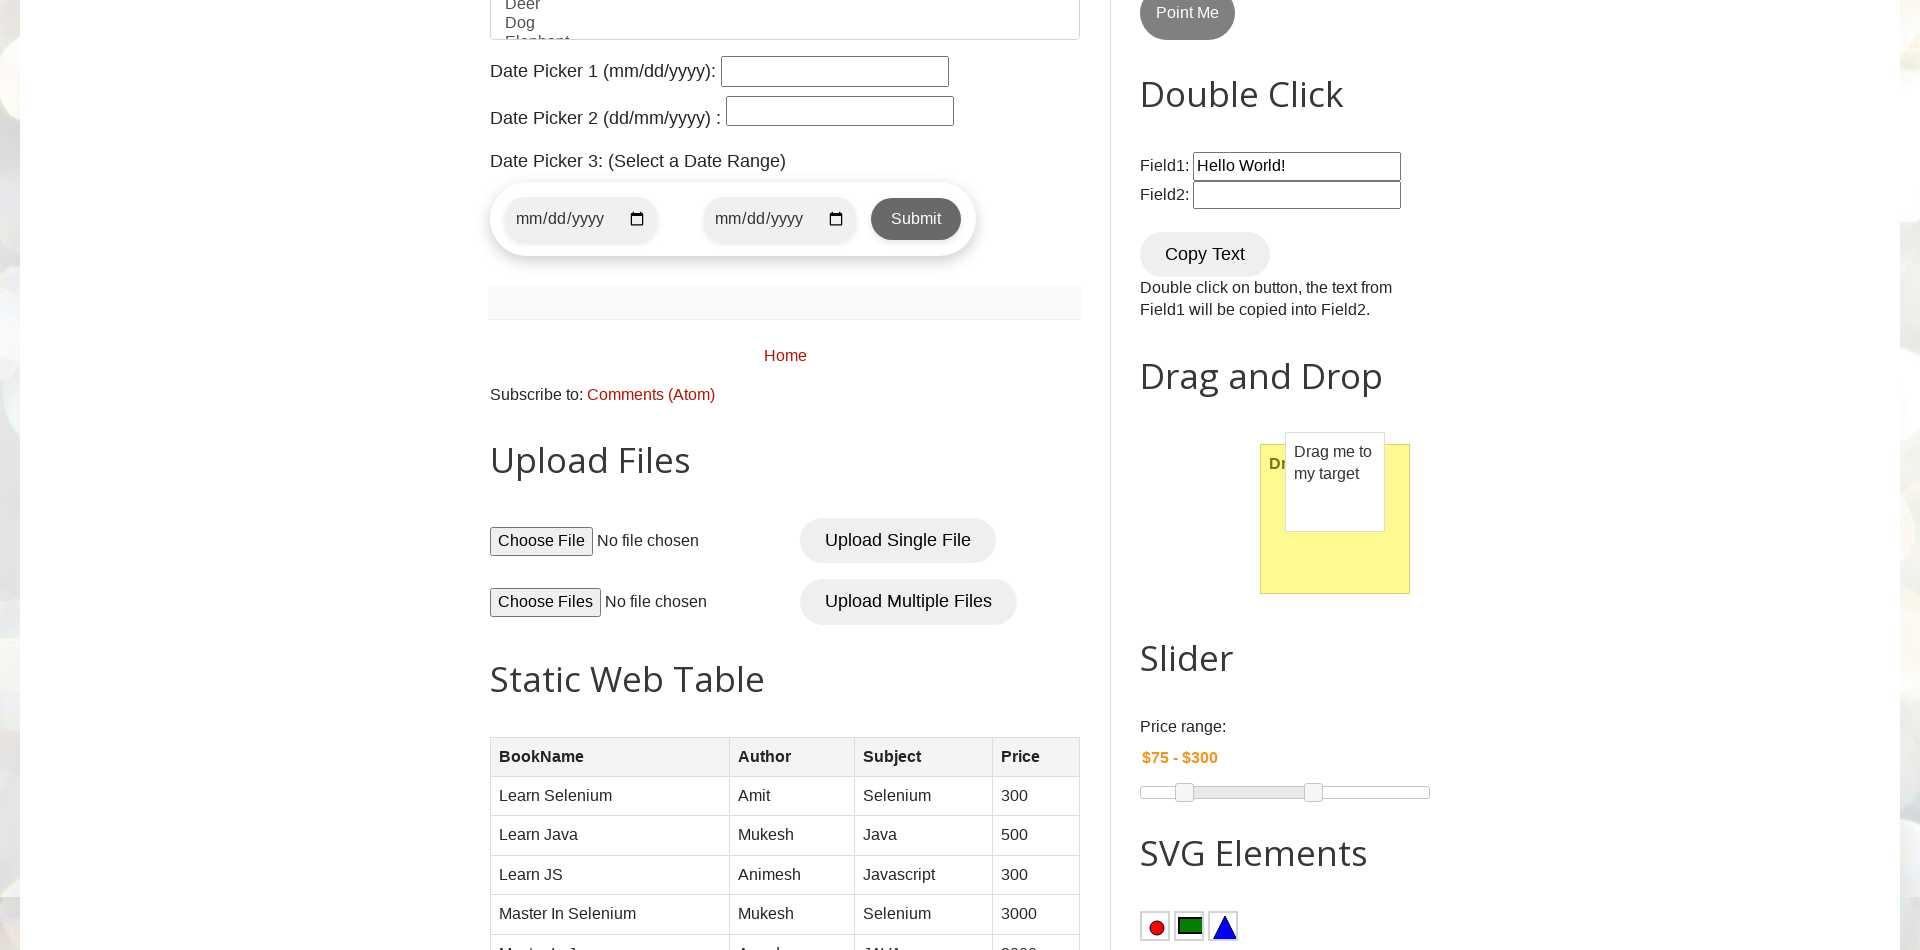